Tests JavaScript prompt alert by clicking the prompt button, entering text, accepting the alert, and verifying the entered text is displayed

Starting URL: http://practice.cydeo.com/javascript_alerts

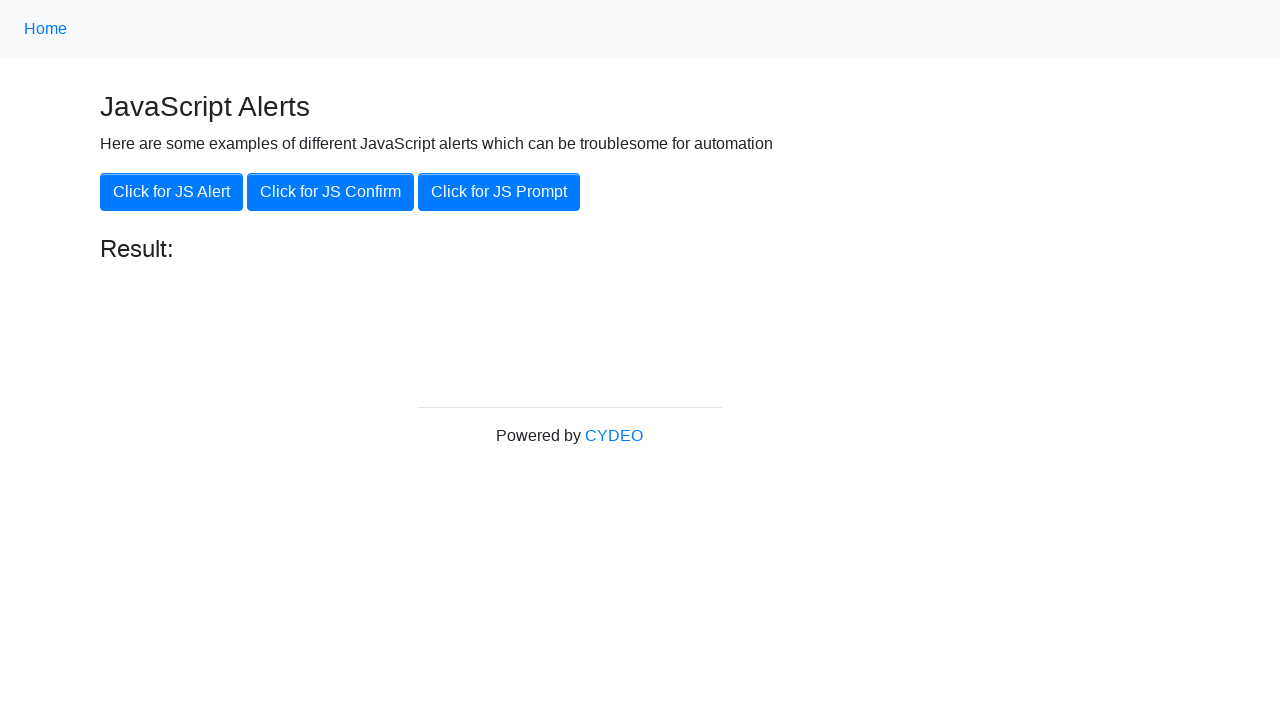

Set up dialog handler to accept prompt with text 'hello'
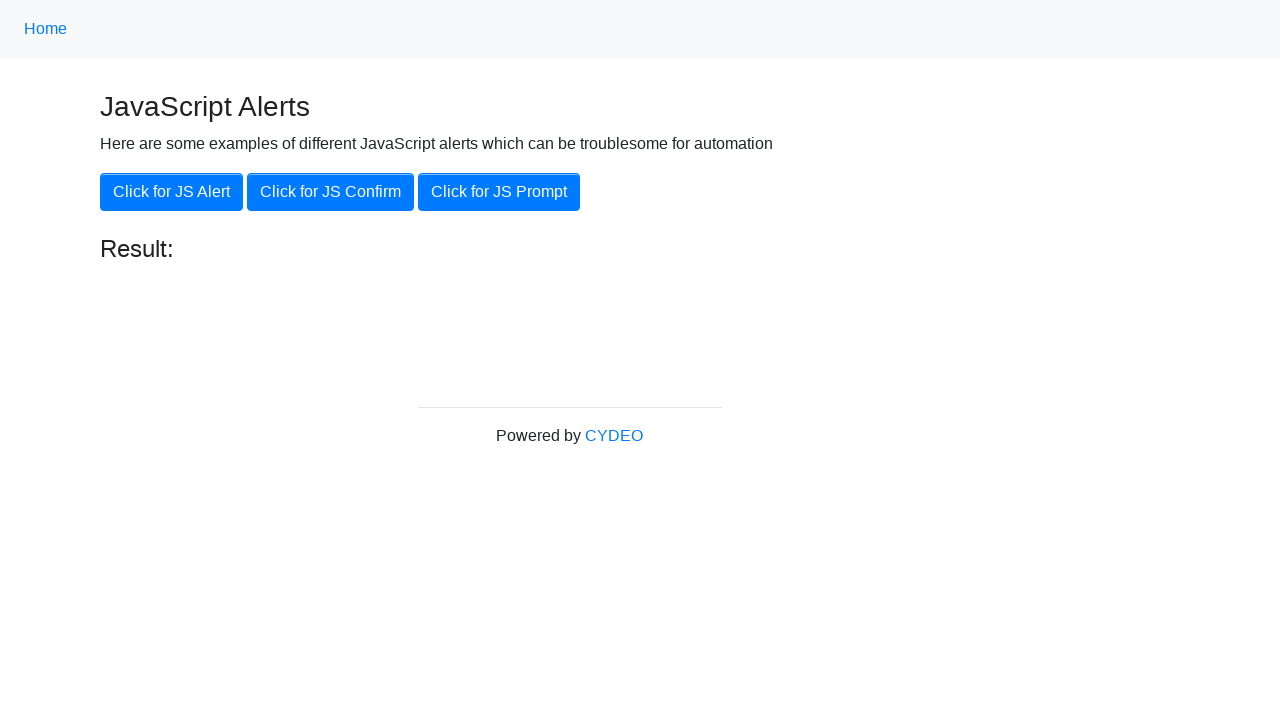

Clicked the JS Prompt button at (499, 192) on xpath=//button[.='Click for JS Prompt']
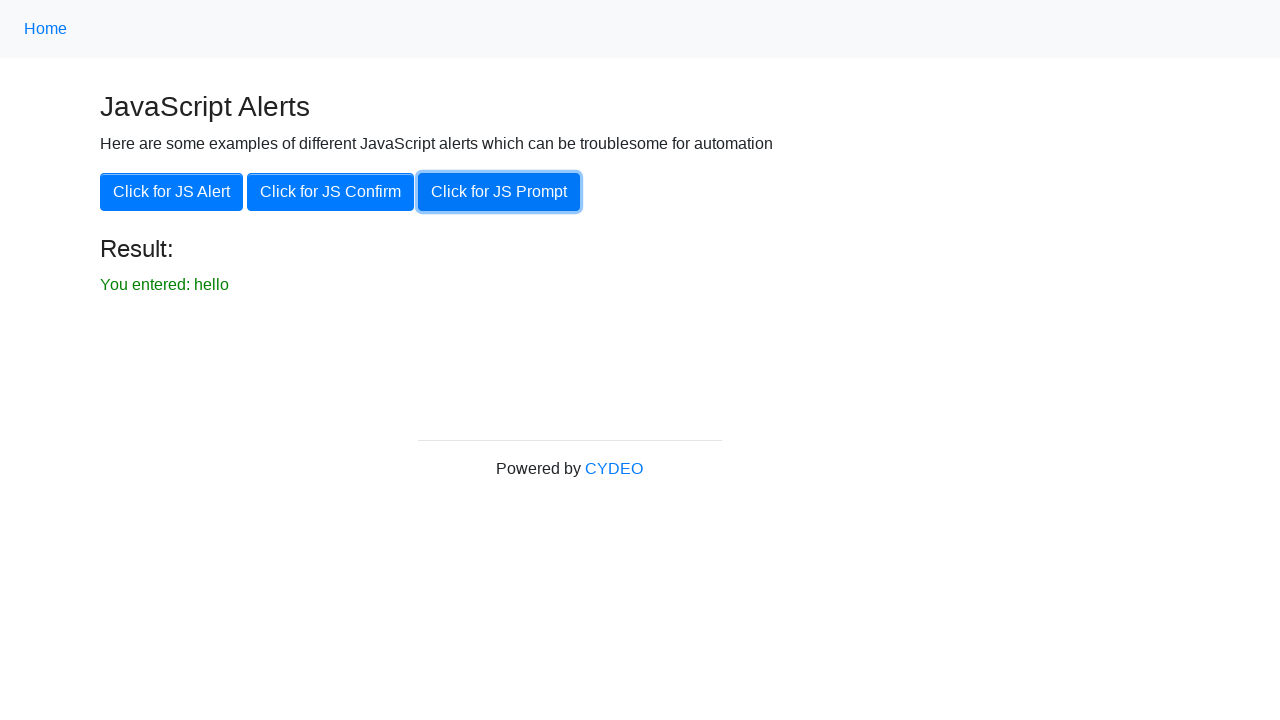

Waited for result element to appear
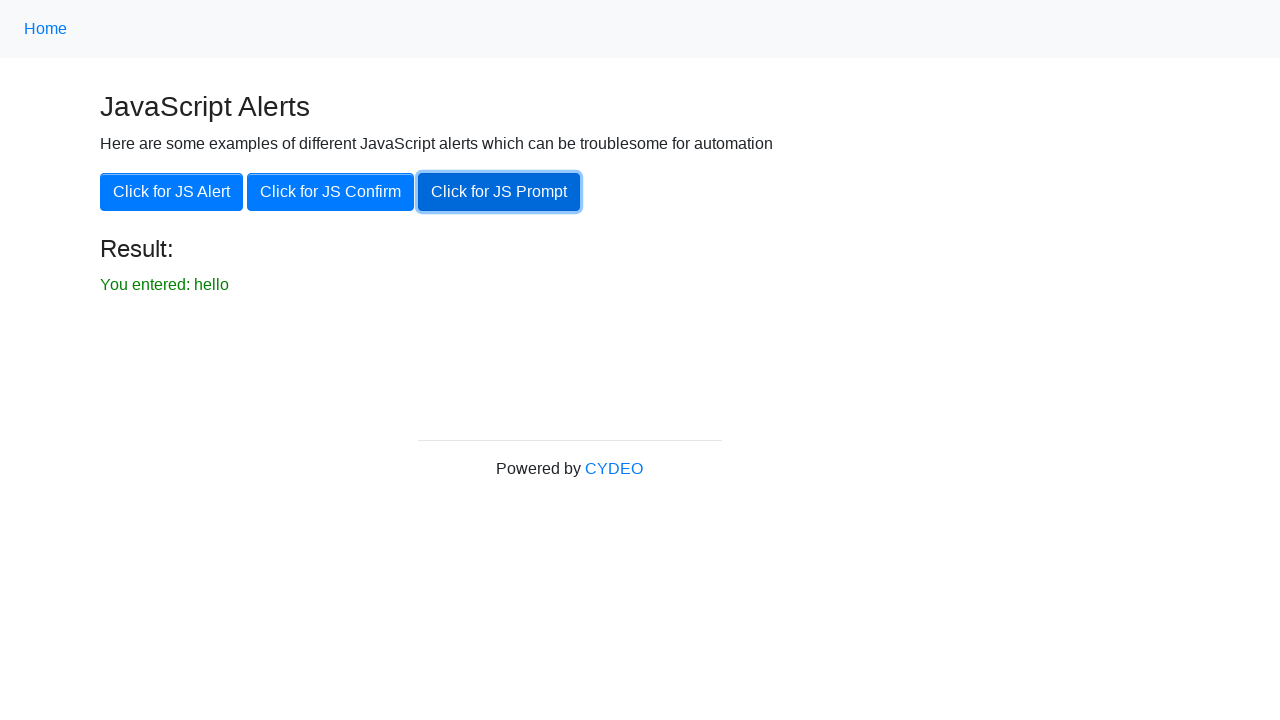

Located result element
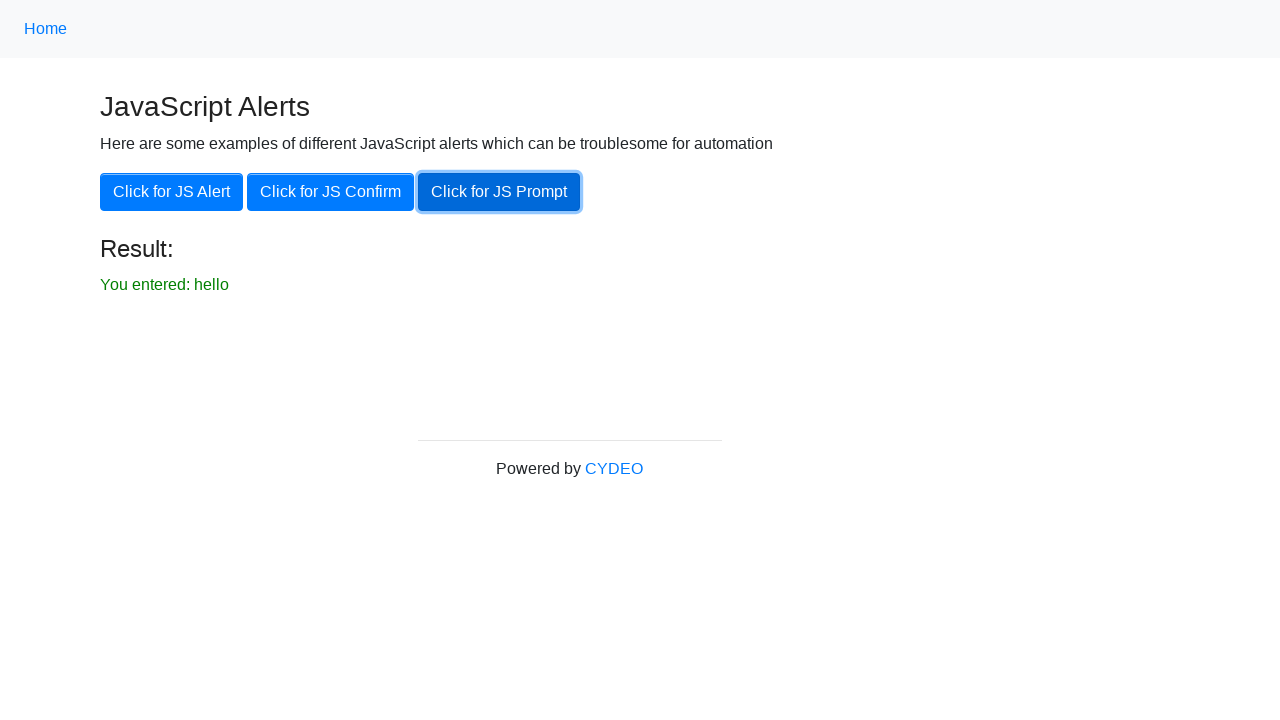

Verified that entered text 'hello' is displayed in result element
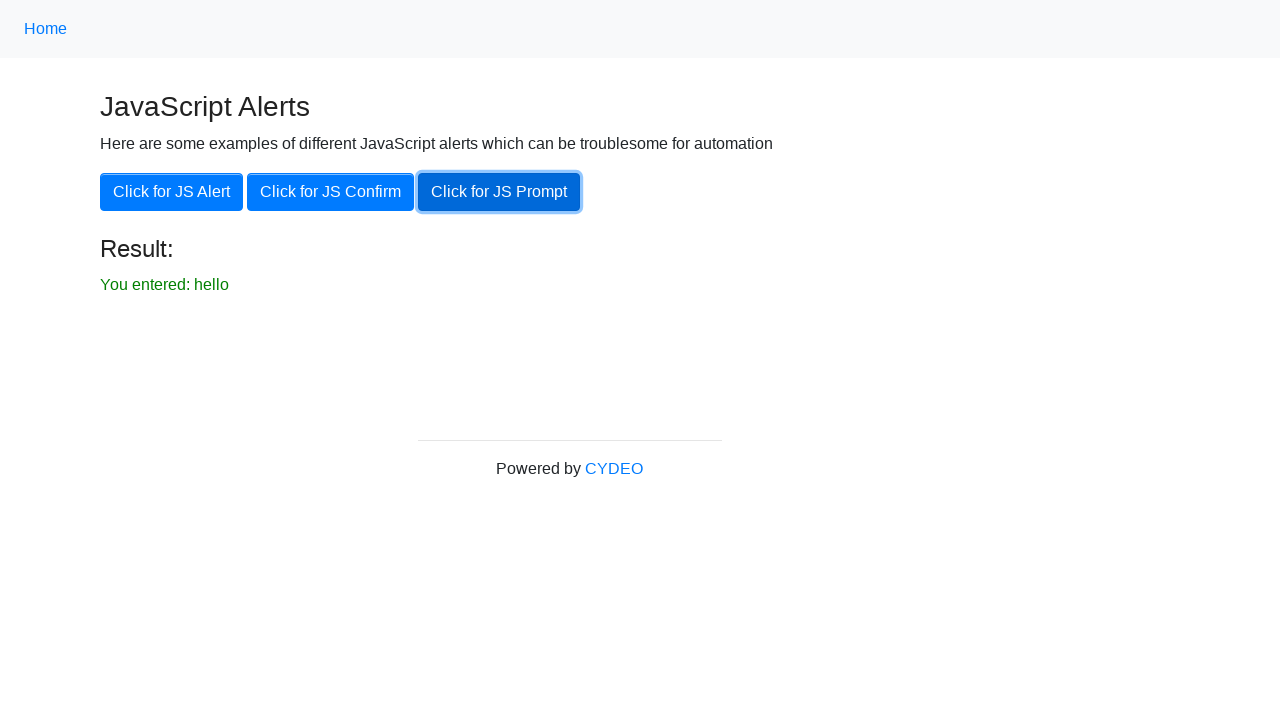

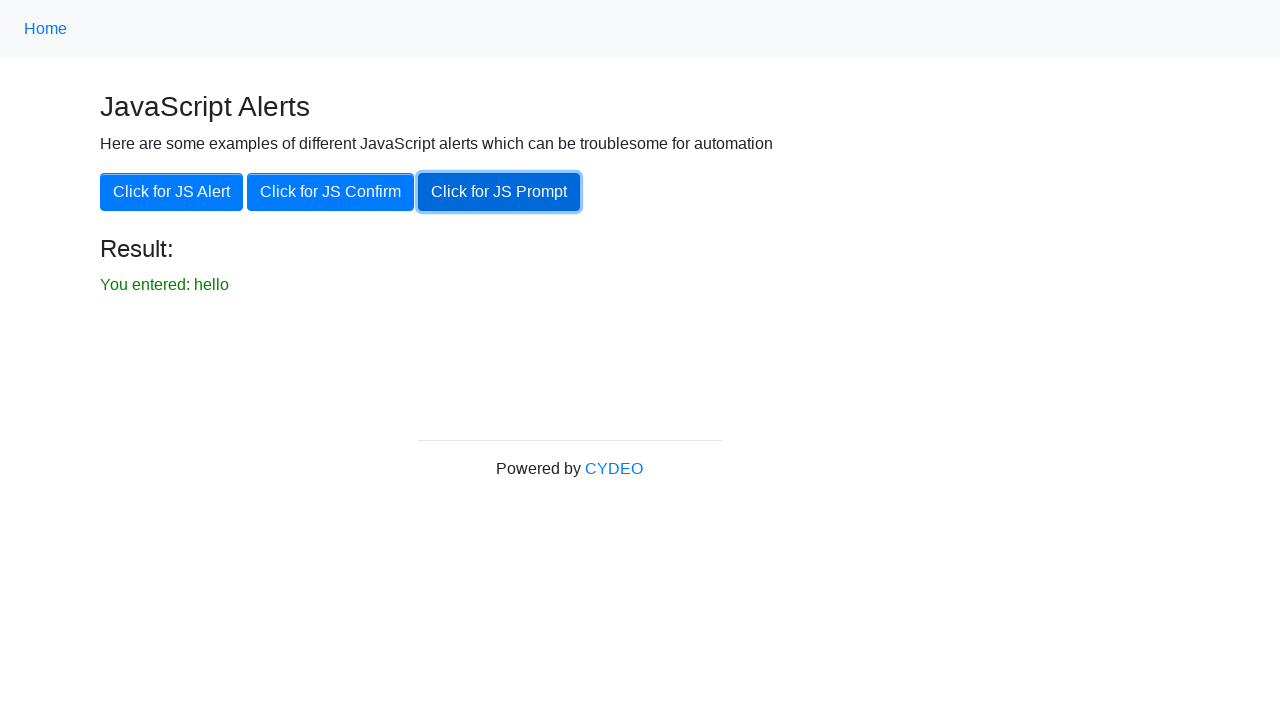